Tests sorting the "Email" column in ascending order by clicking the column header

Starting URL: http://the-internet.herokuapp.com/tables

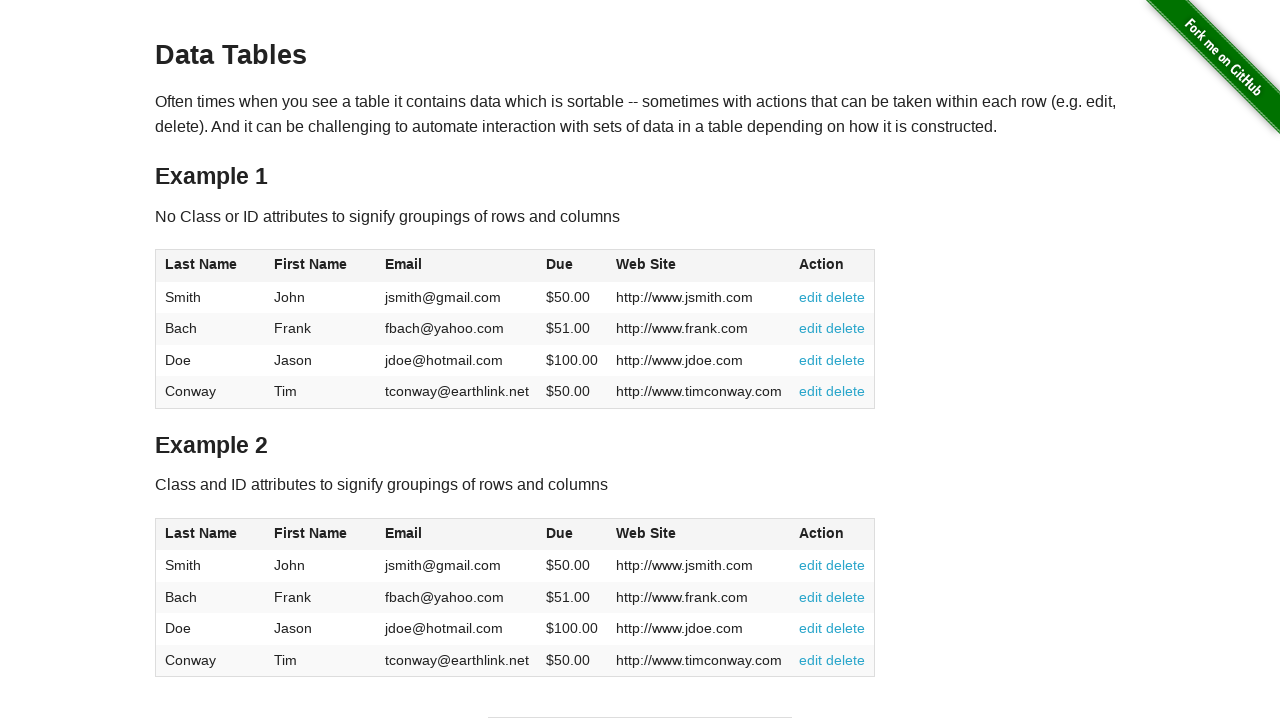

Clicked Email column header to sort ascending at (457, 266) on #table1 thead tr th:nth-of-type(3)
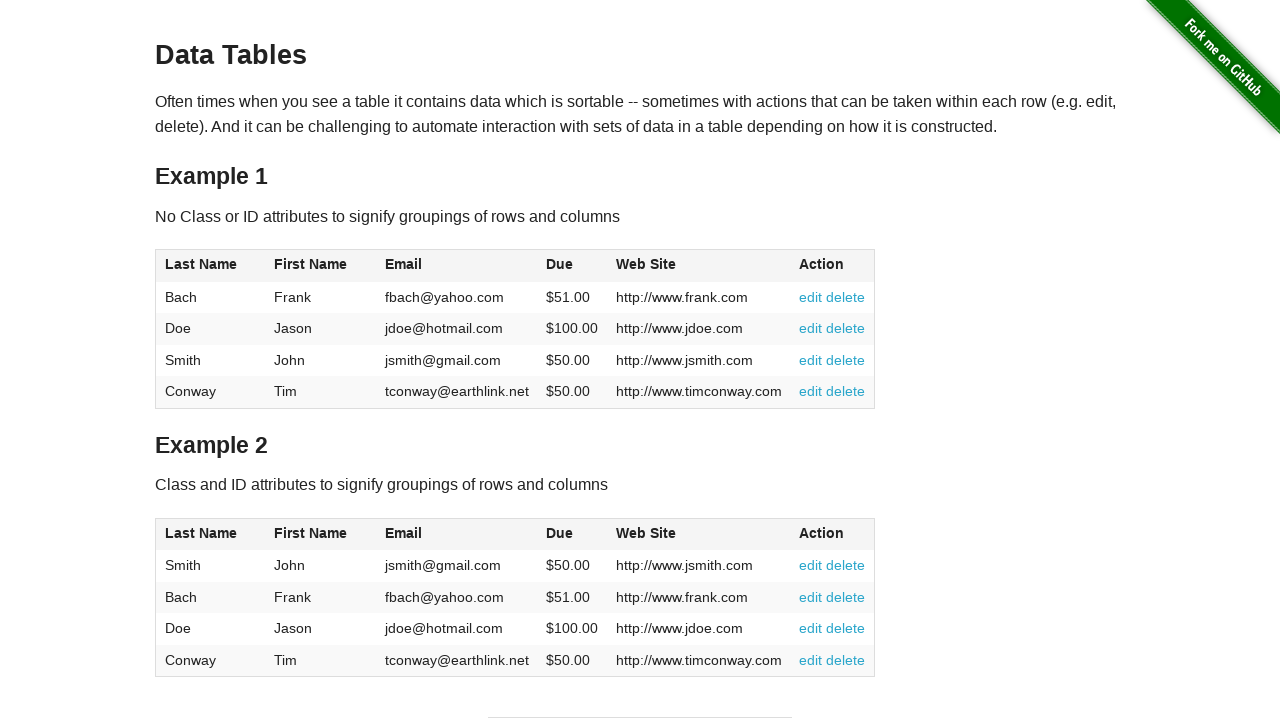

Email column cells loaded after sort
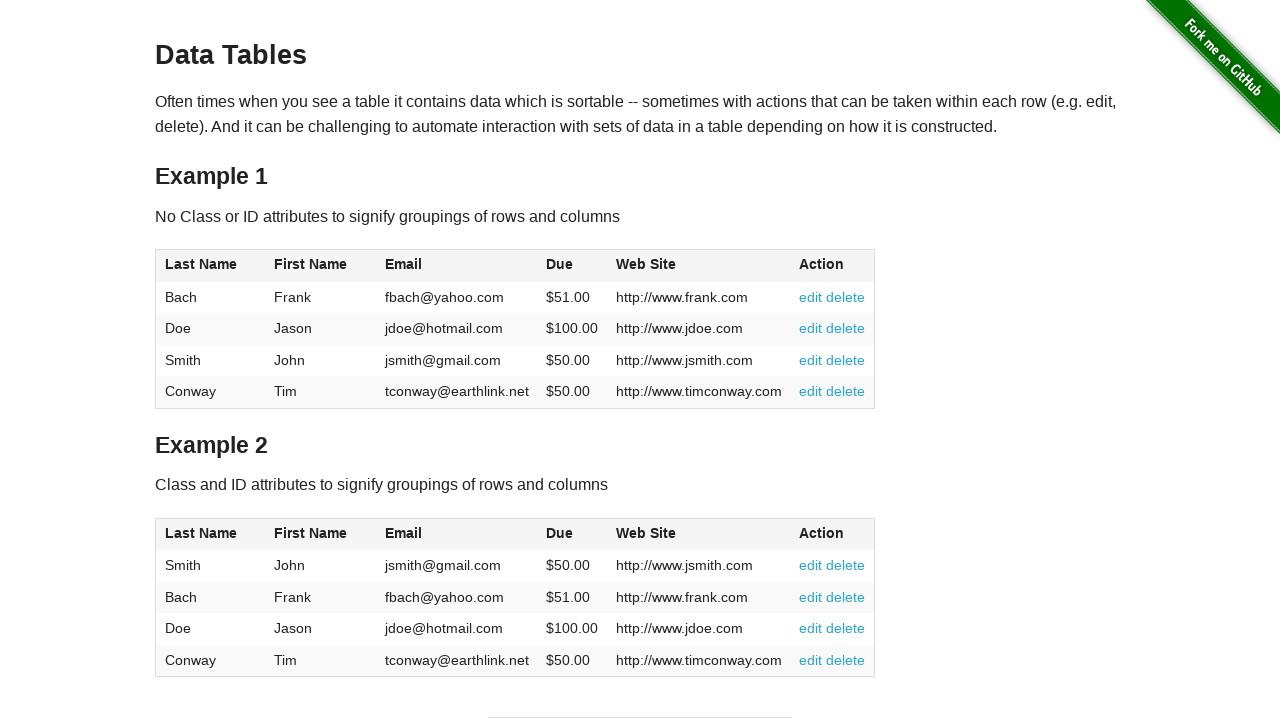

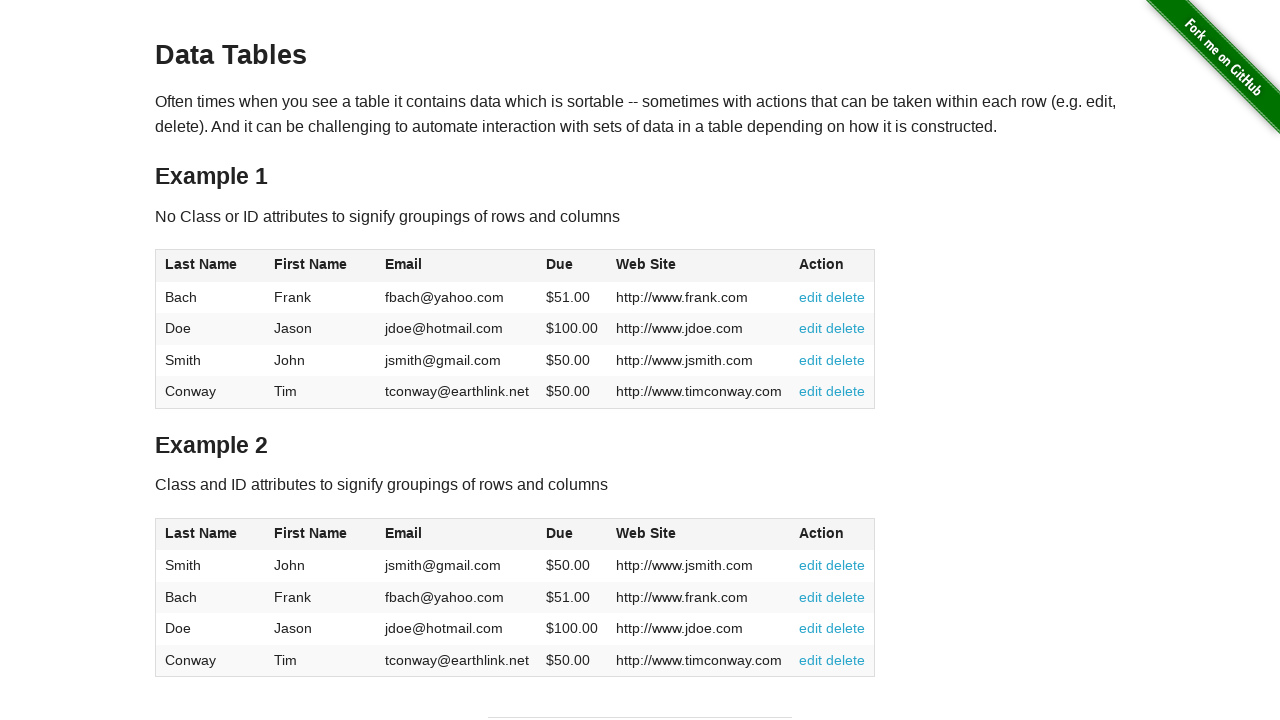